Tests checkbox selection within an iframe on the jQuery UI demo page

Starting URL: https://jqueryui.com/checkboxradio/

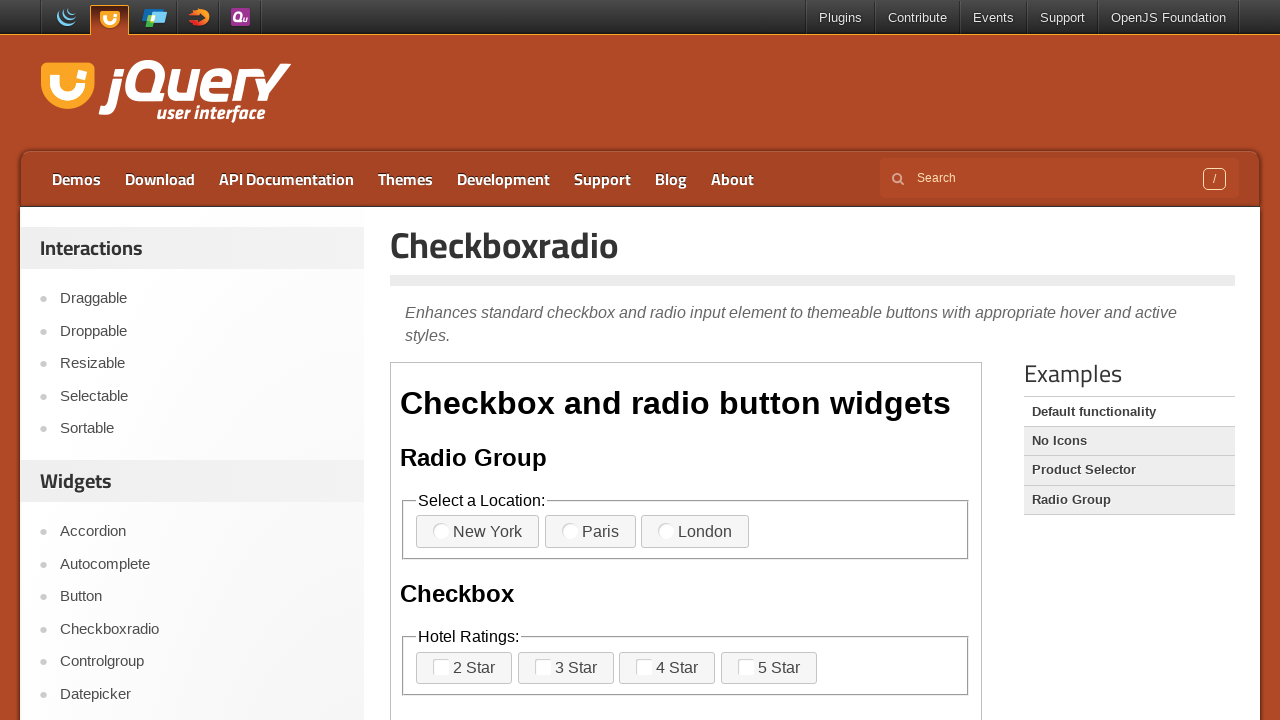

Located iframe containing checkboxes
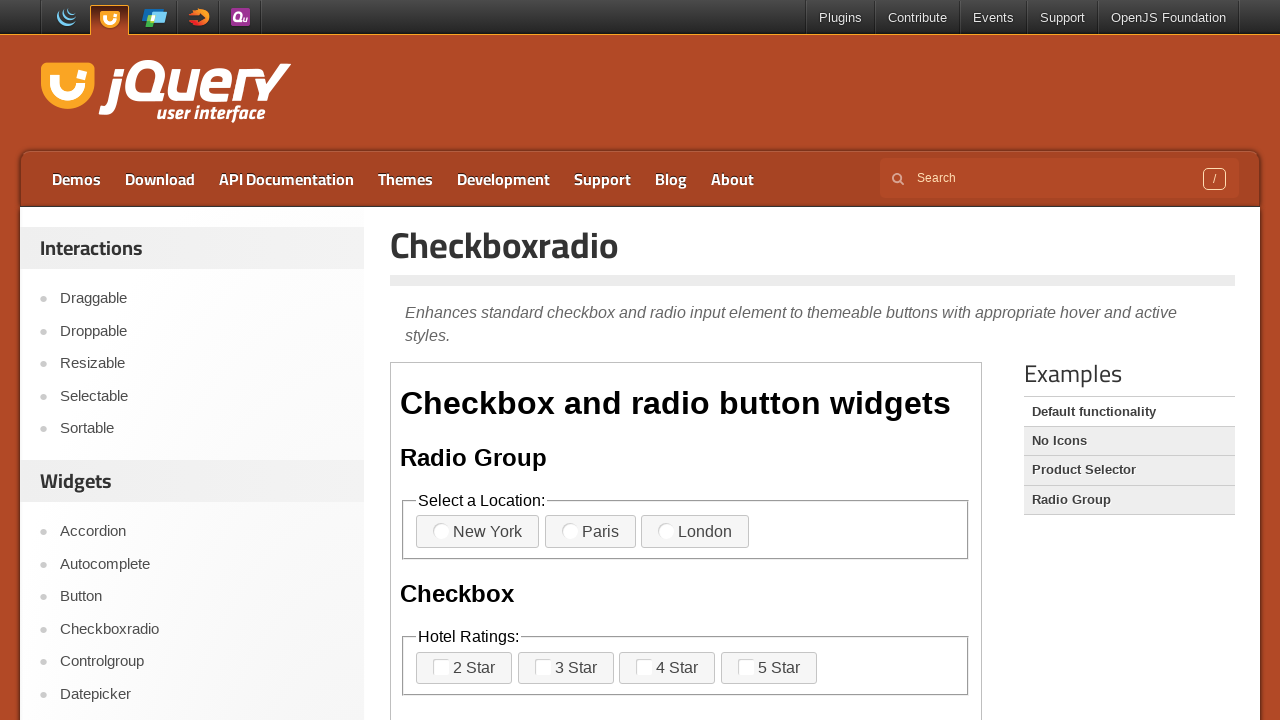

Clicked second checkbox in iframe at (566, 668) on iframe >> nth=0 >> internal:control=enter-frame >> xpath=//body/div[1]/fieldset[
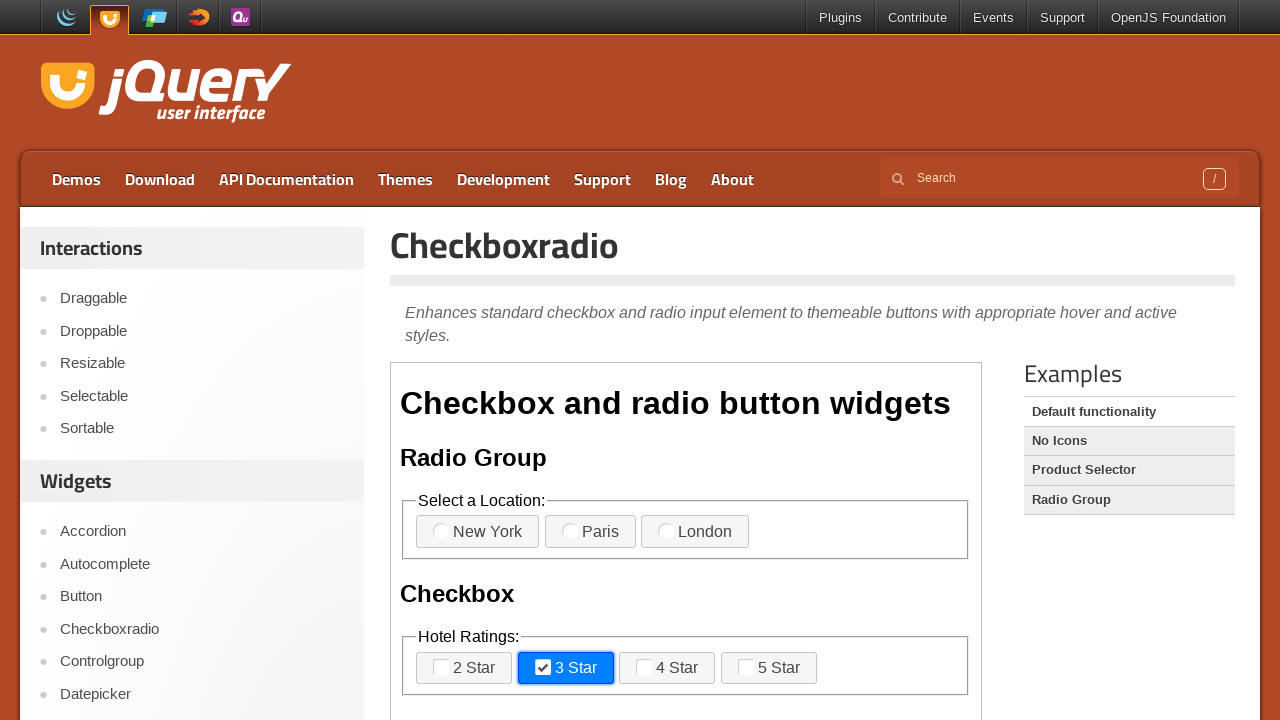

Clicked fourth checkbox in iframe at (769, 668) on iframe >> nth=0 >> internal:control=enter-frame >> xpath=//body/div[1]/fieldset[
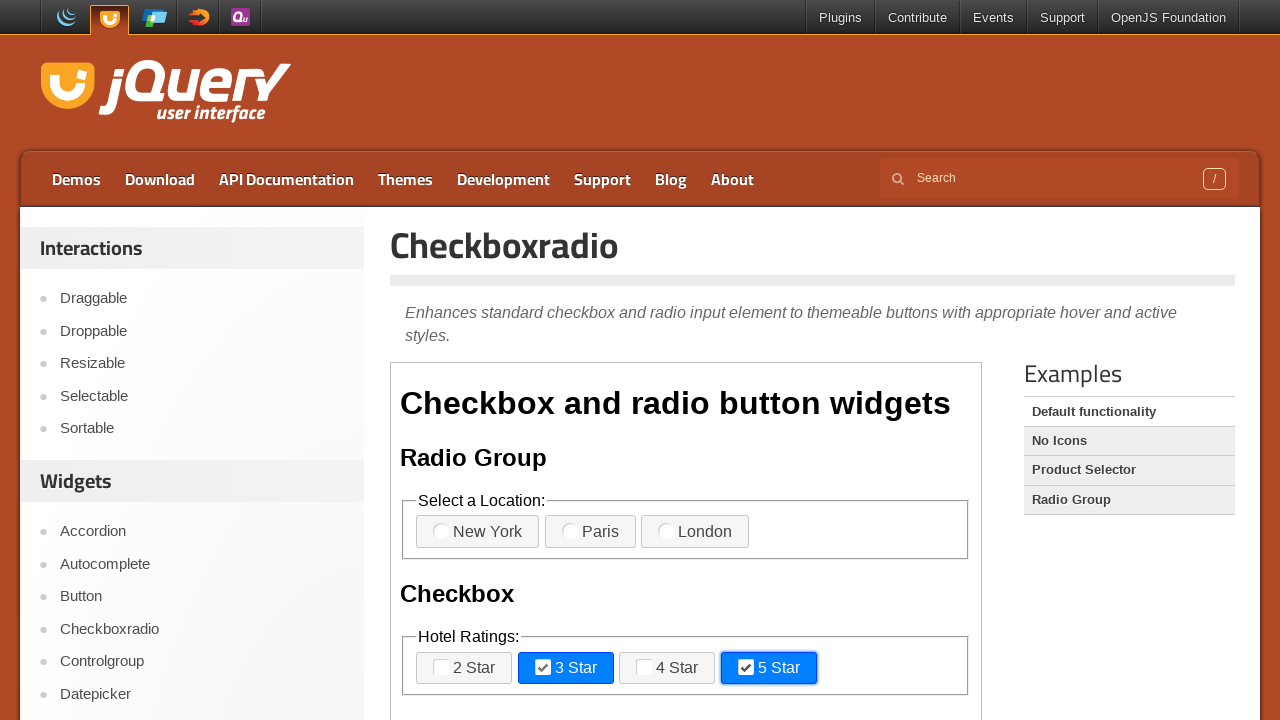

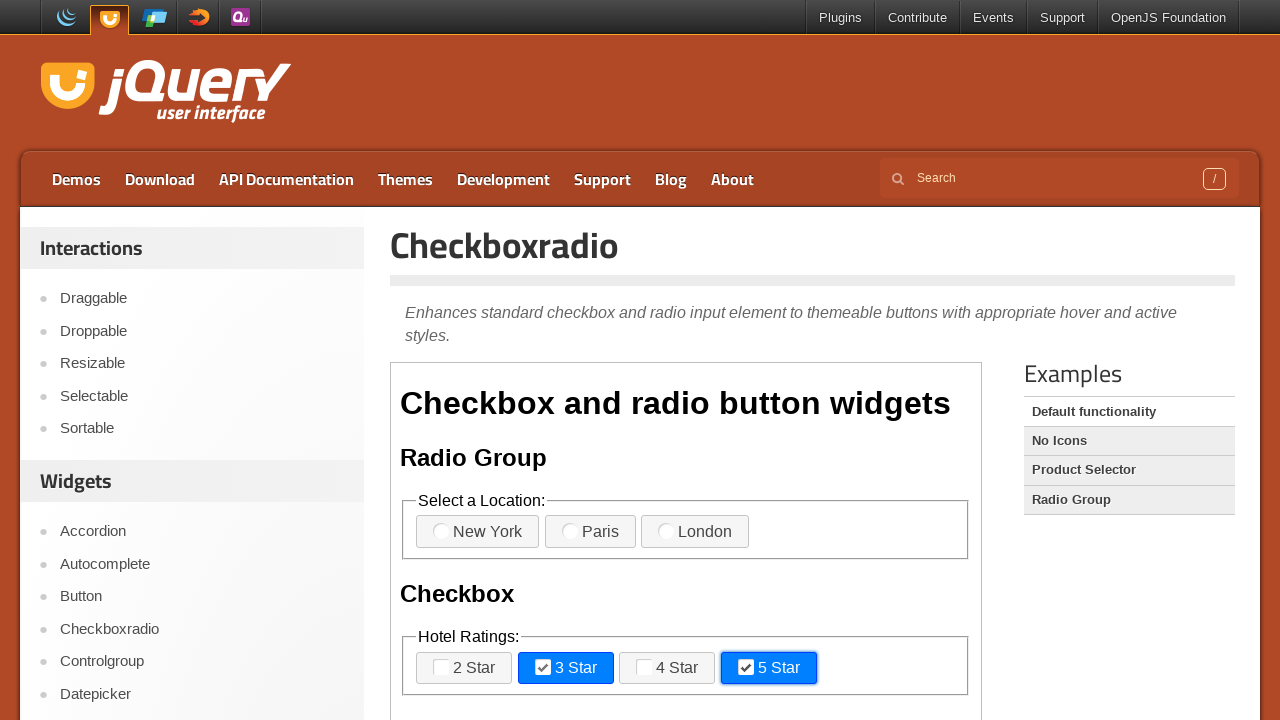